Tests dynamic controls on a page by clicking a Remove button, waiting for the Add button to appear, then clicking it and verifying it's displayed

Starting URL: http://the-internet.herokuapp.com/dynamic_controls

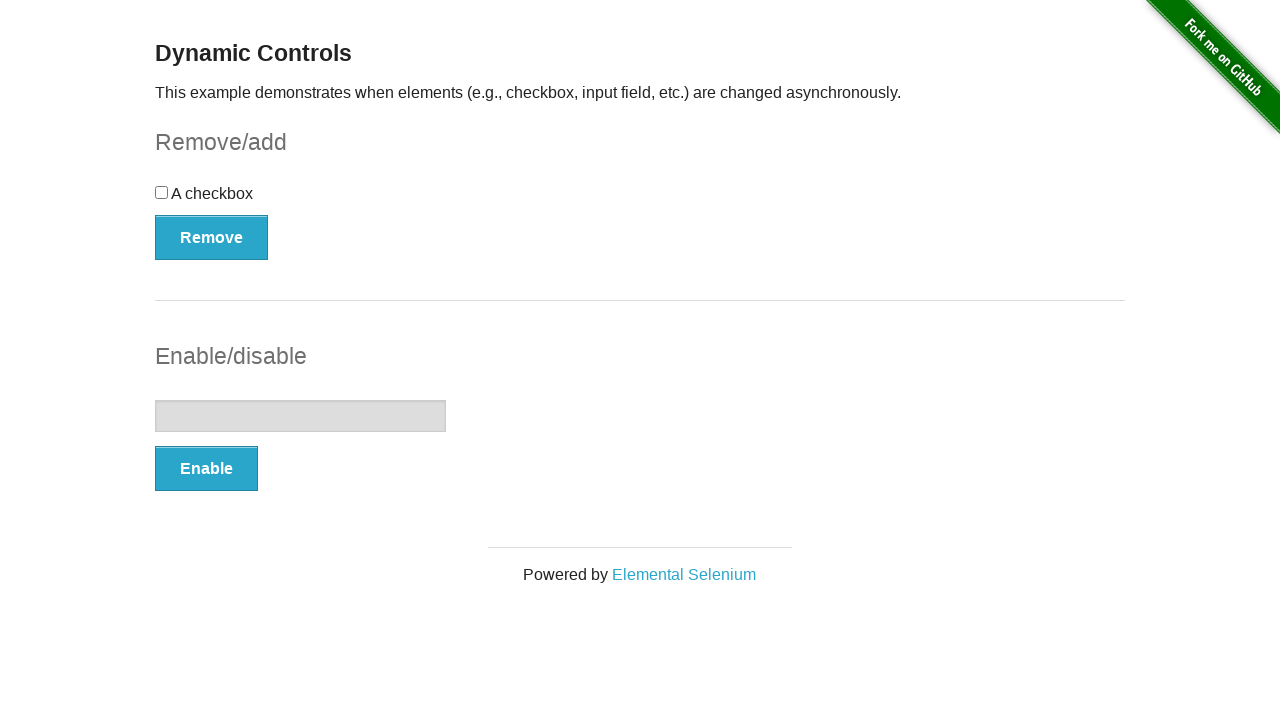

Clicked the Remove button at (212, 237) on xpath=//*[.='Remove']
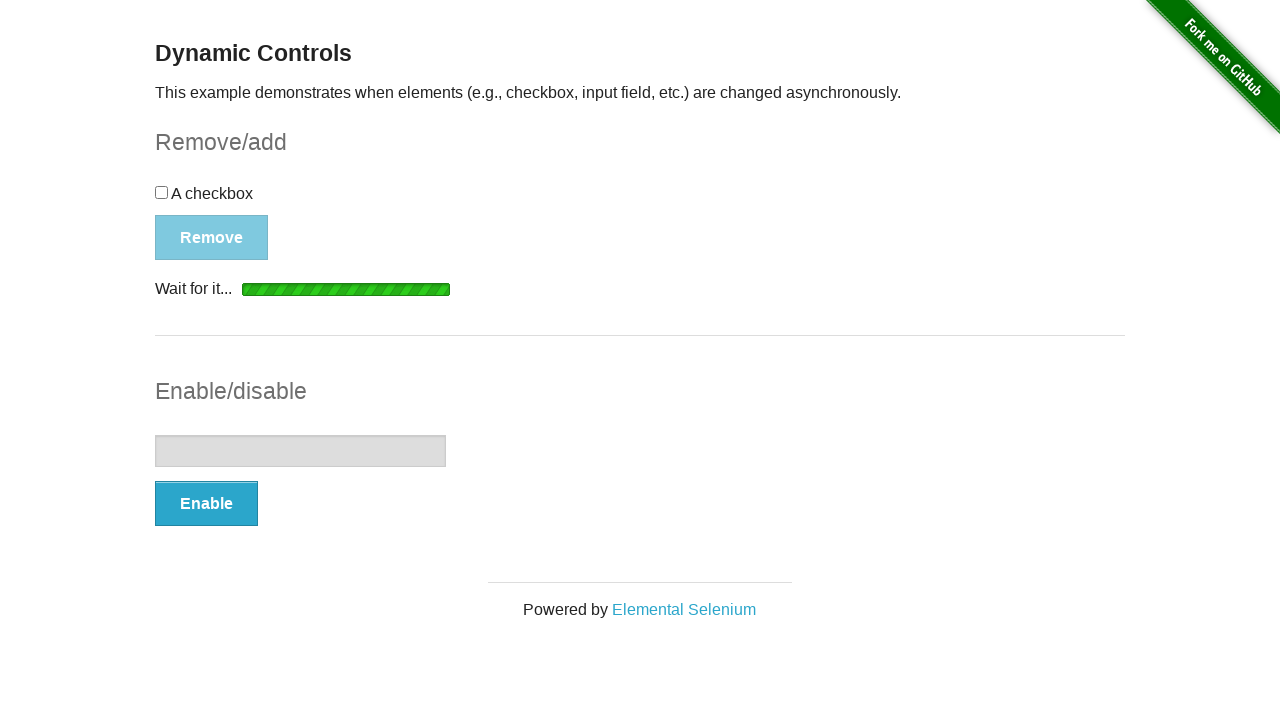

Clicked the Add button after it appeared at (196, 208) on xpath=//*[.='Add']
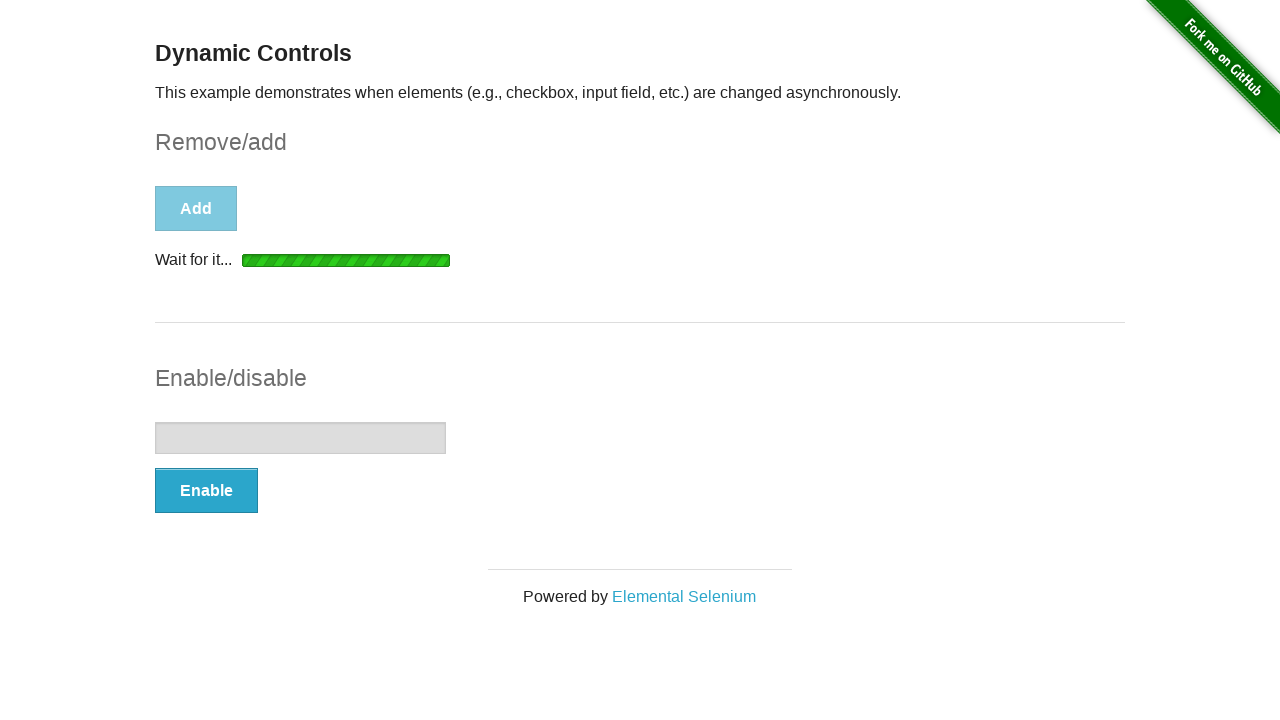

Verified the Add button is displayed and visible
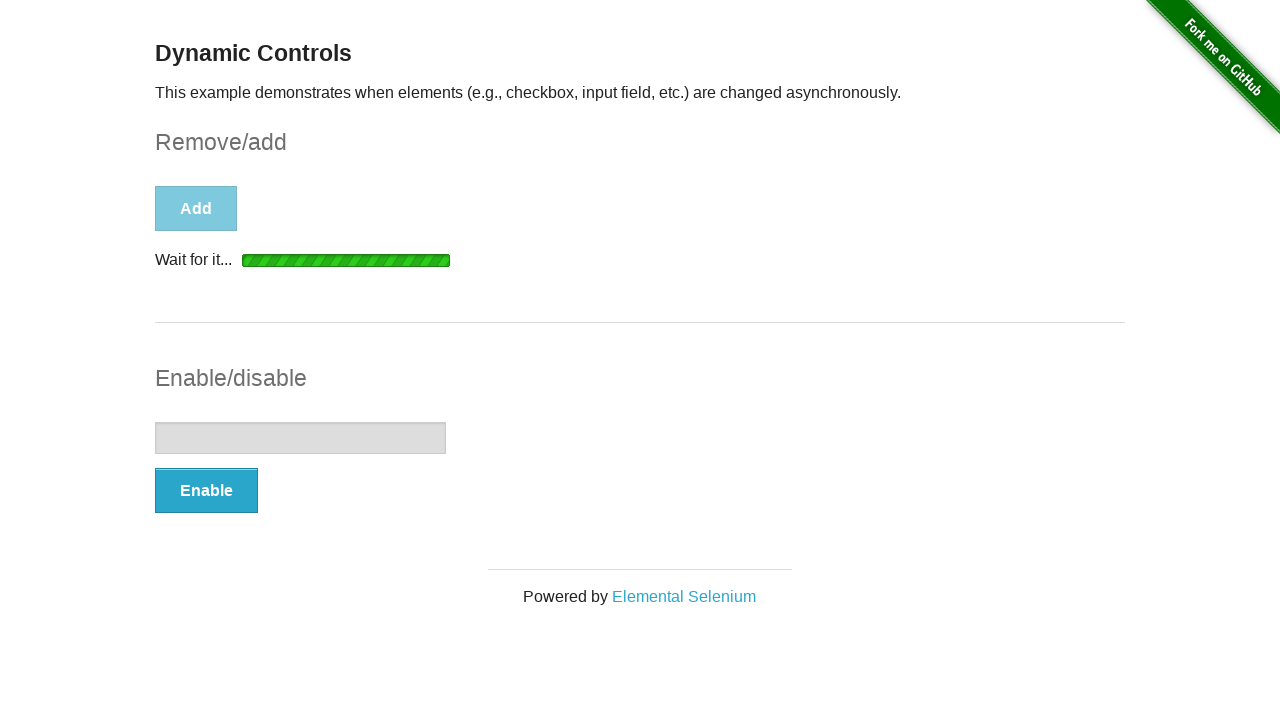

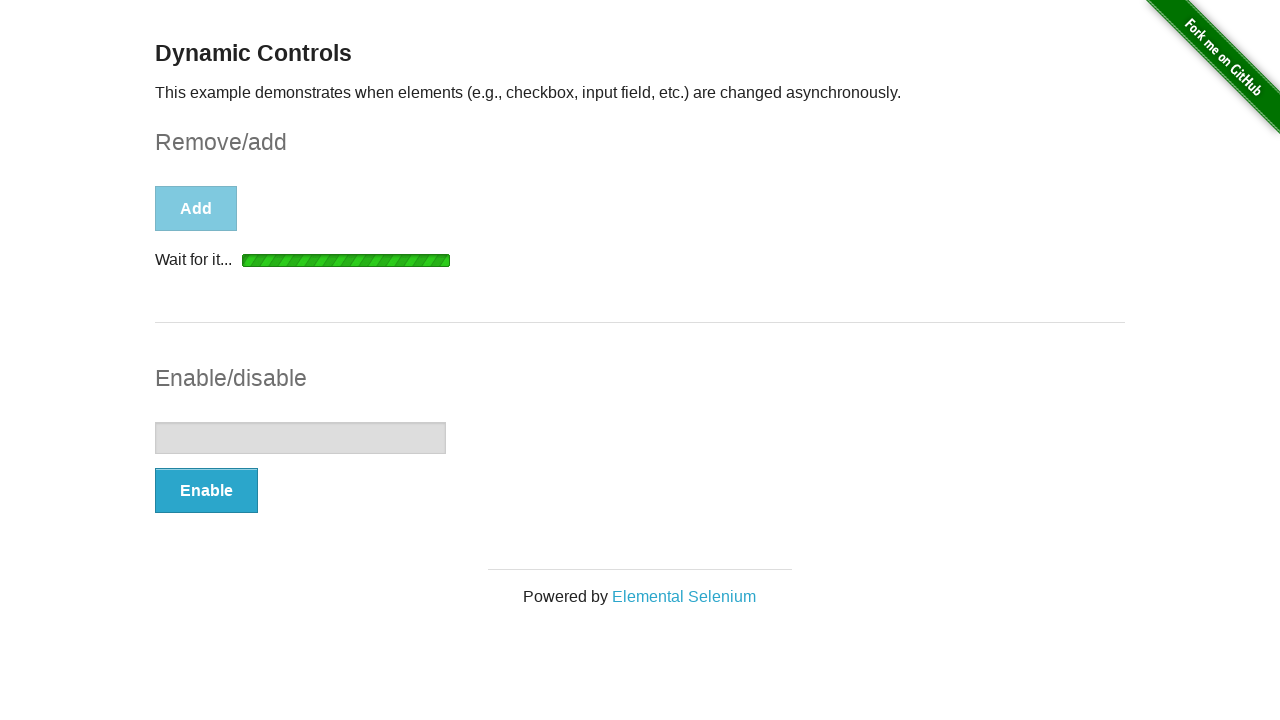